Navigates to W3Schools HTML tables tutorial page and verifies that the example table with company data is displayed correctly.

Starting URL: https://www.w3schools.com/html/html_tables.asp

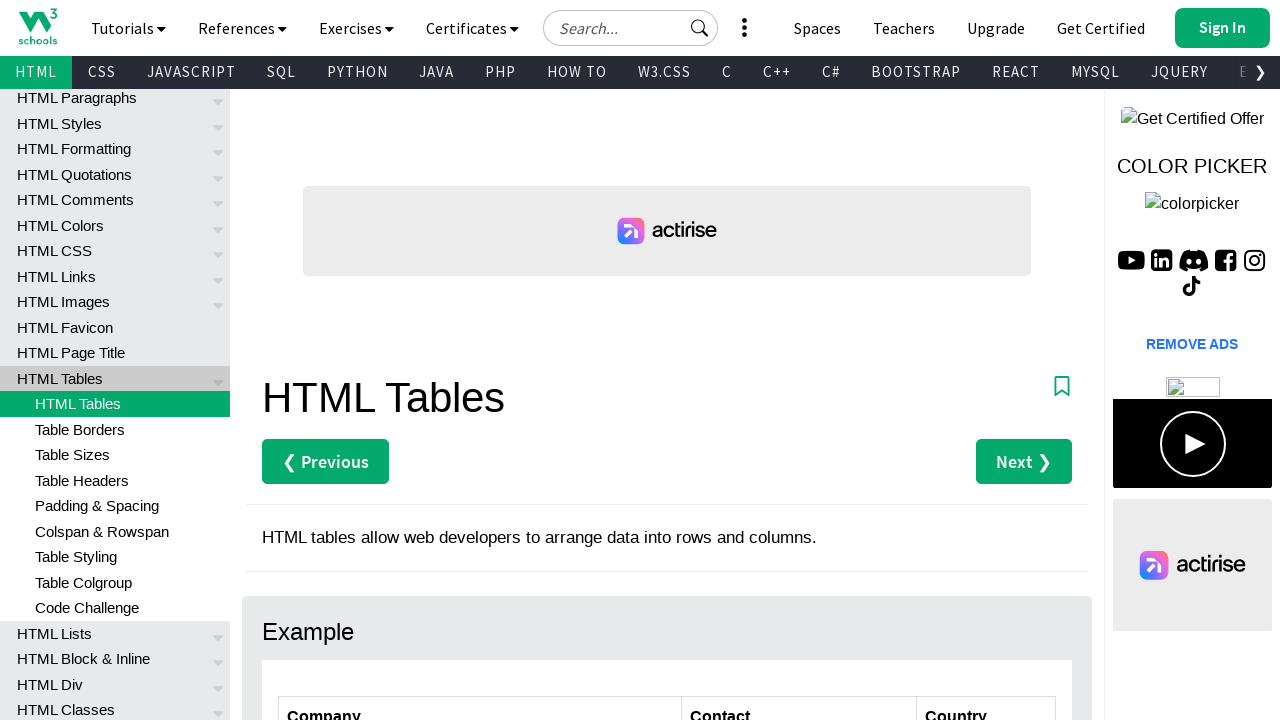

Navigated to W3Schools HTML tables tutorial page
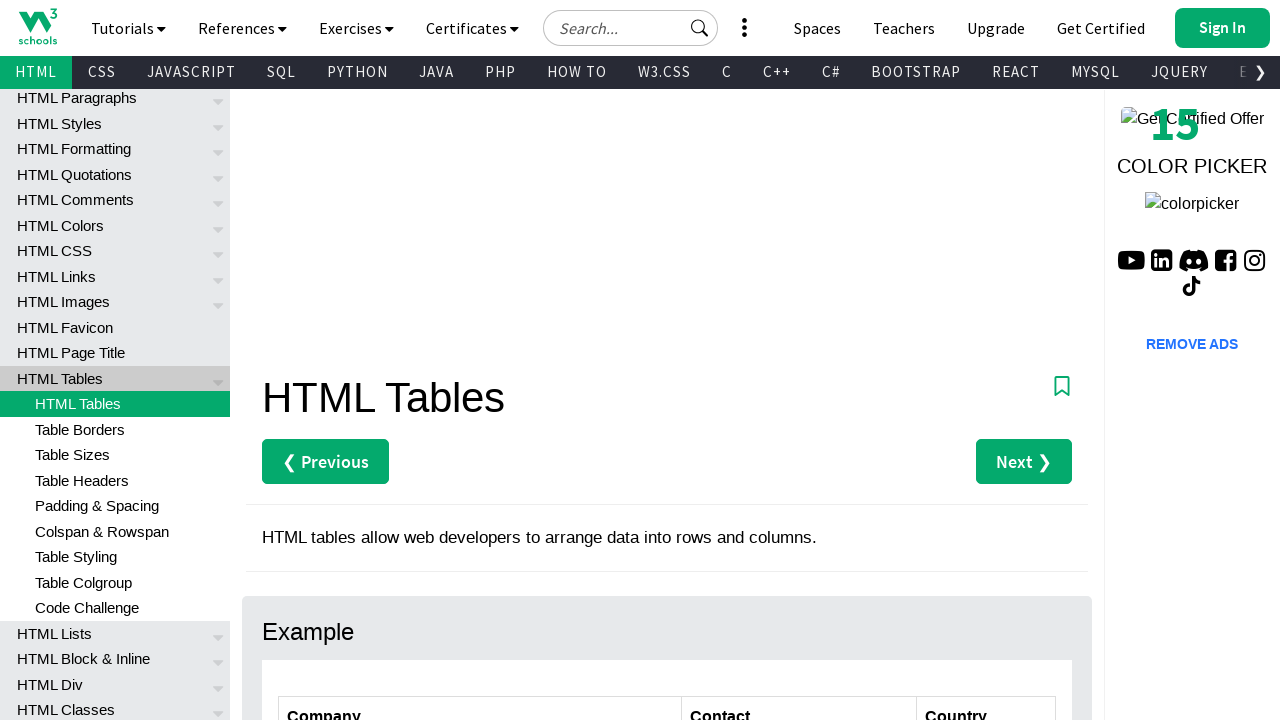

Waited for table cell containing 'Alfreds Futterkiste' to be visible
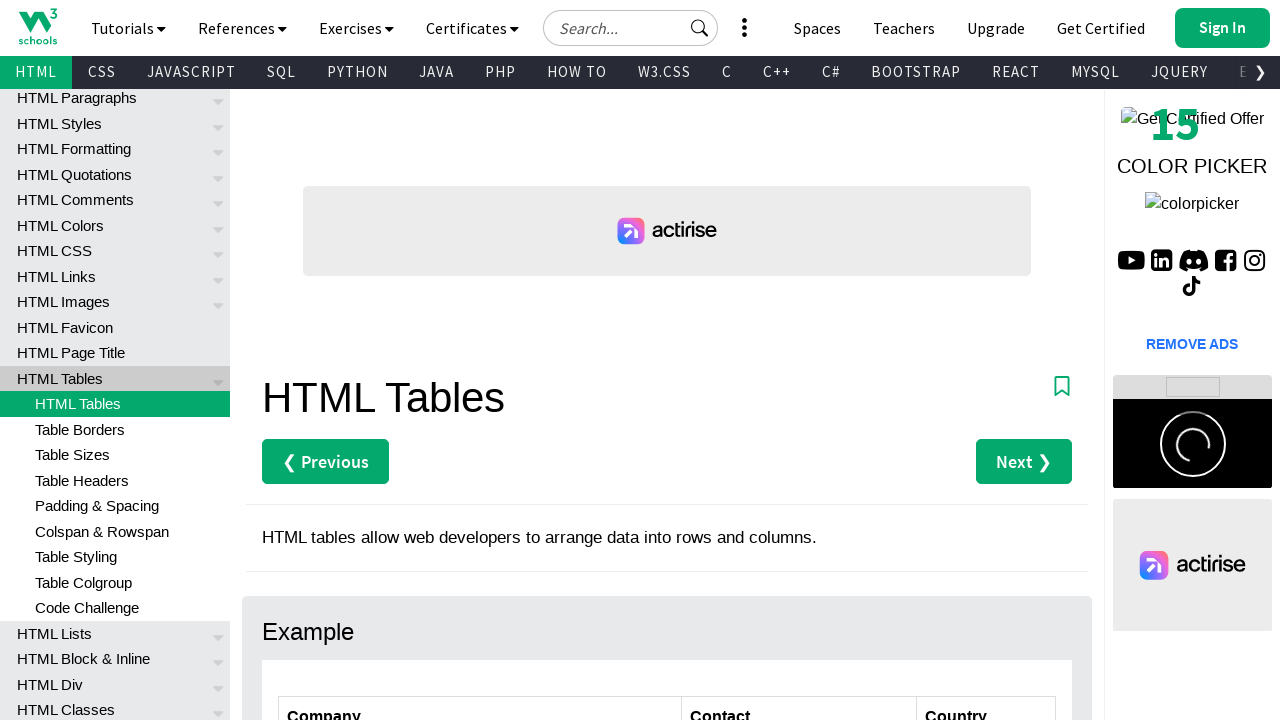

Verified that the table container with company data is displayed
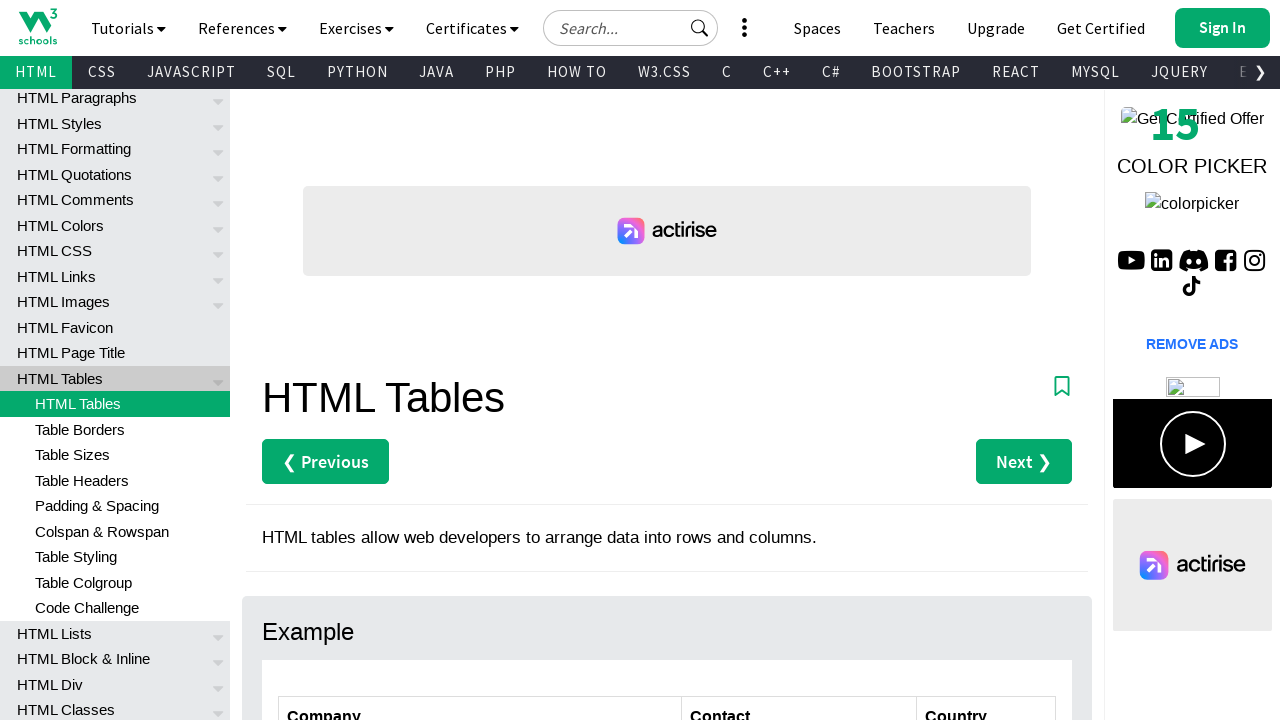

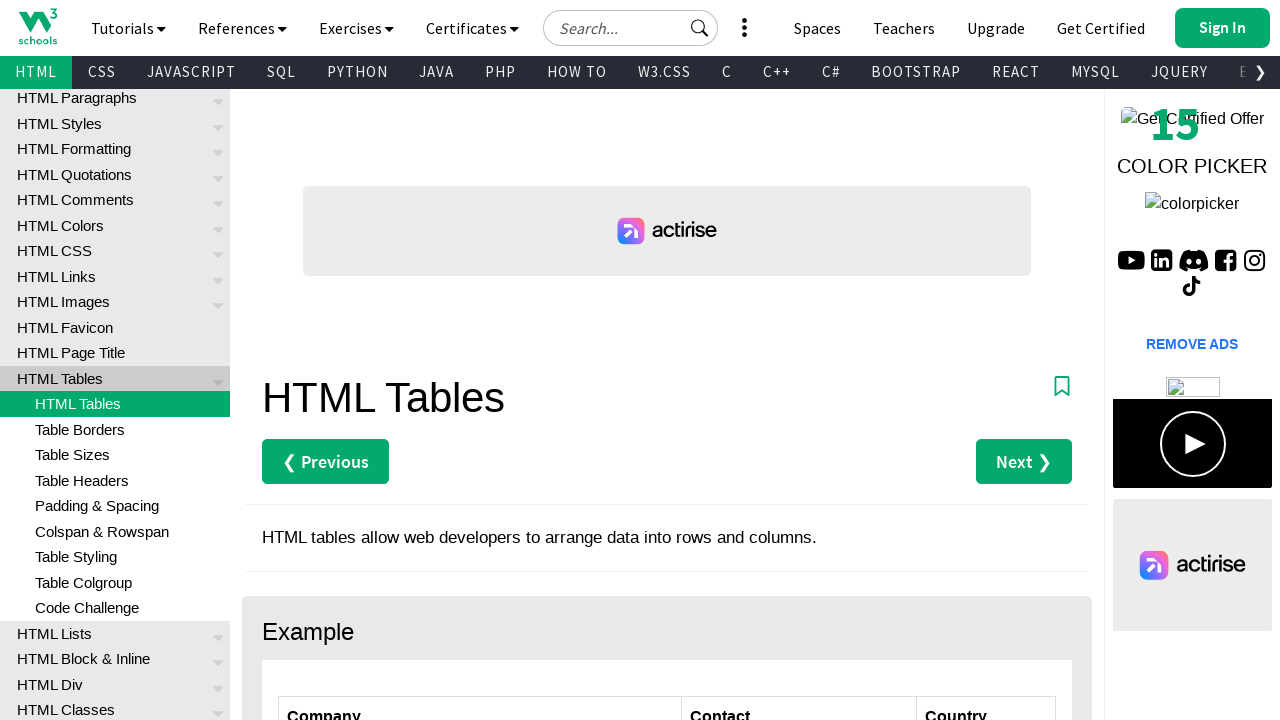